Tests browser navigation functionality by navigating between two sites, going back, forward, and refreshing the page

Starting URL: https://www.saucedemo.com/

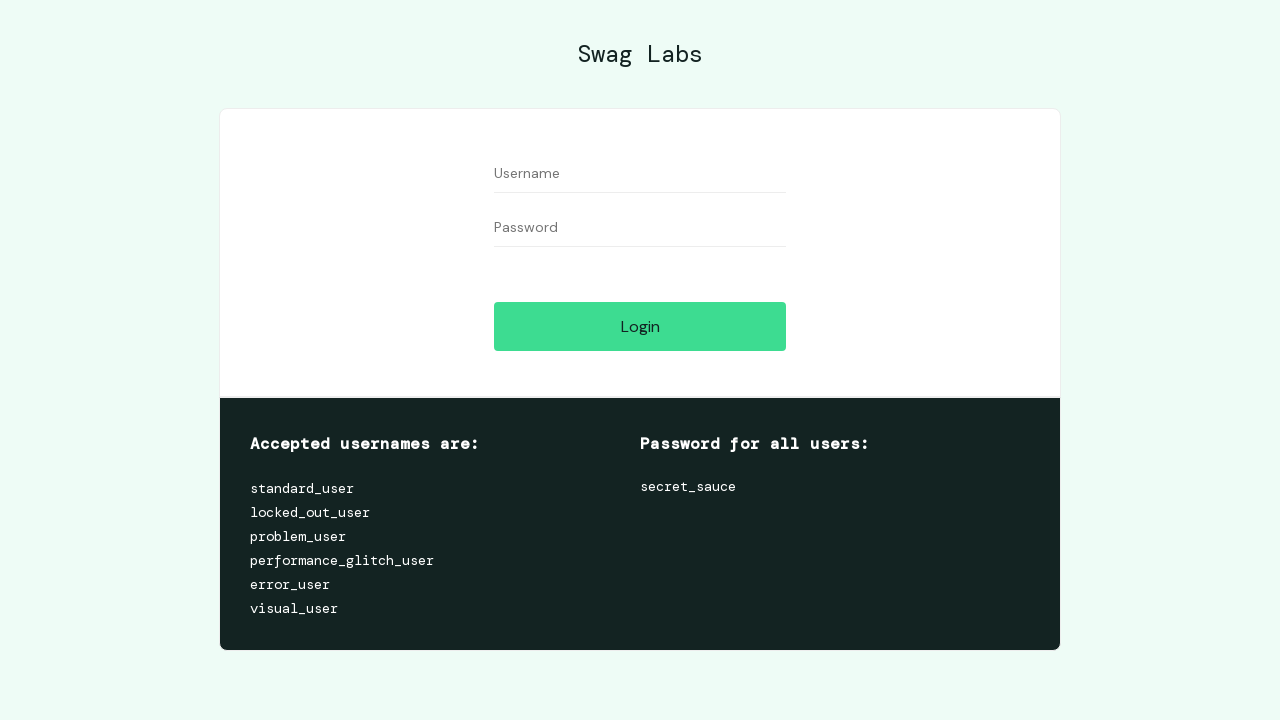

Navigated to ParaBank website
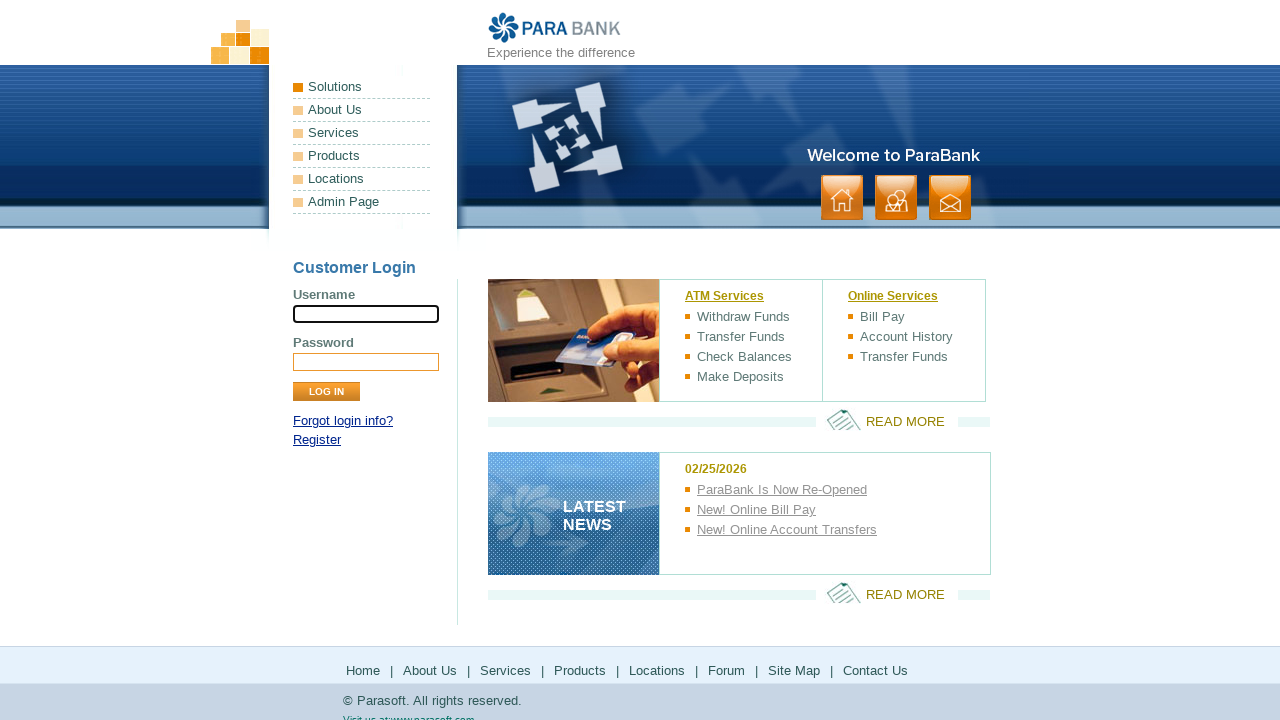

Navigated back to Sauce Demo website
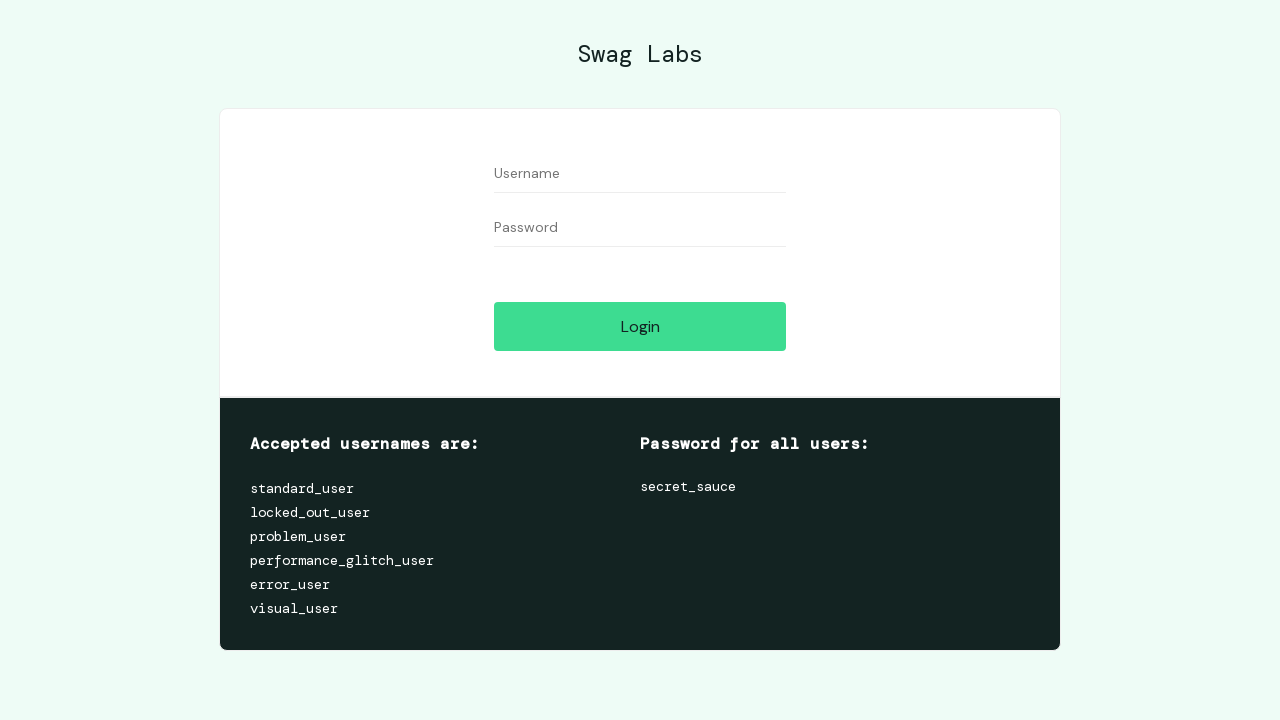

Navigated forward to ParaBank website
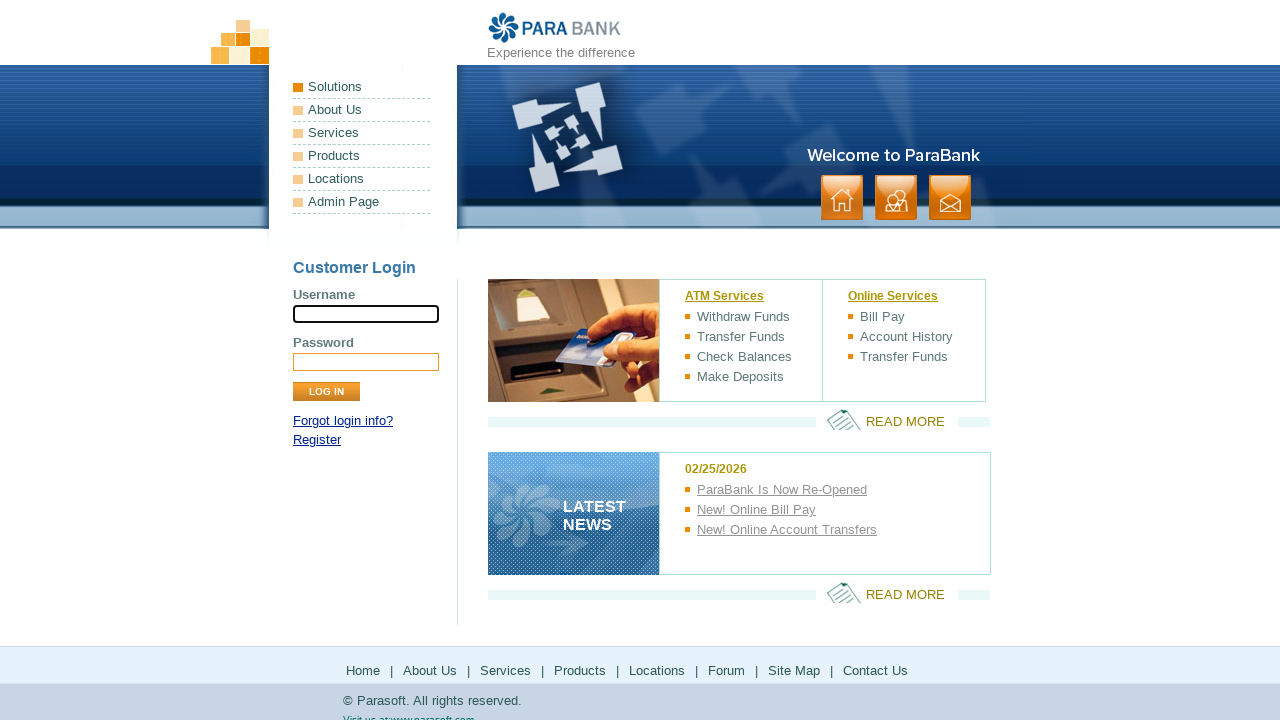

Refreshed the current page
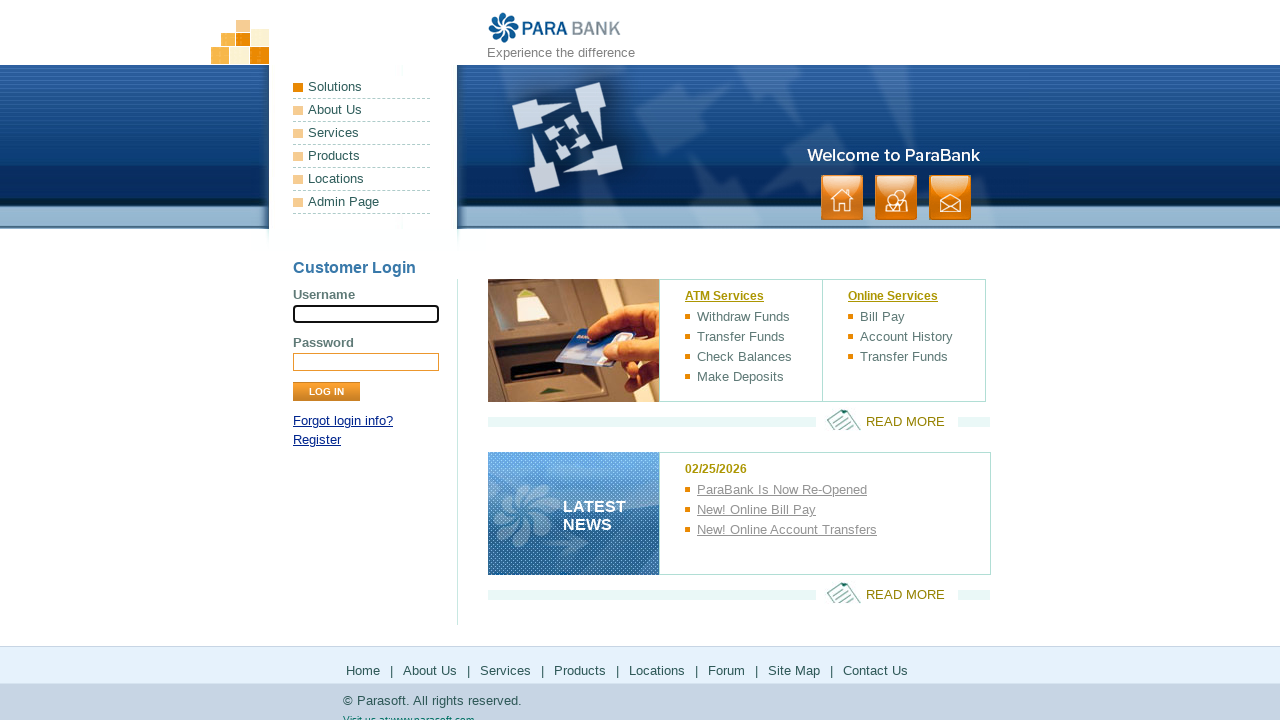

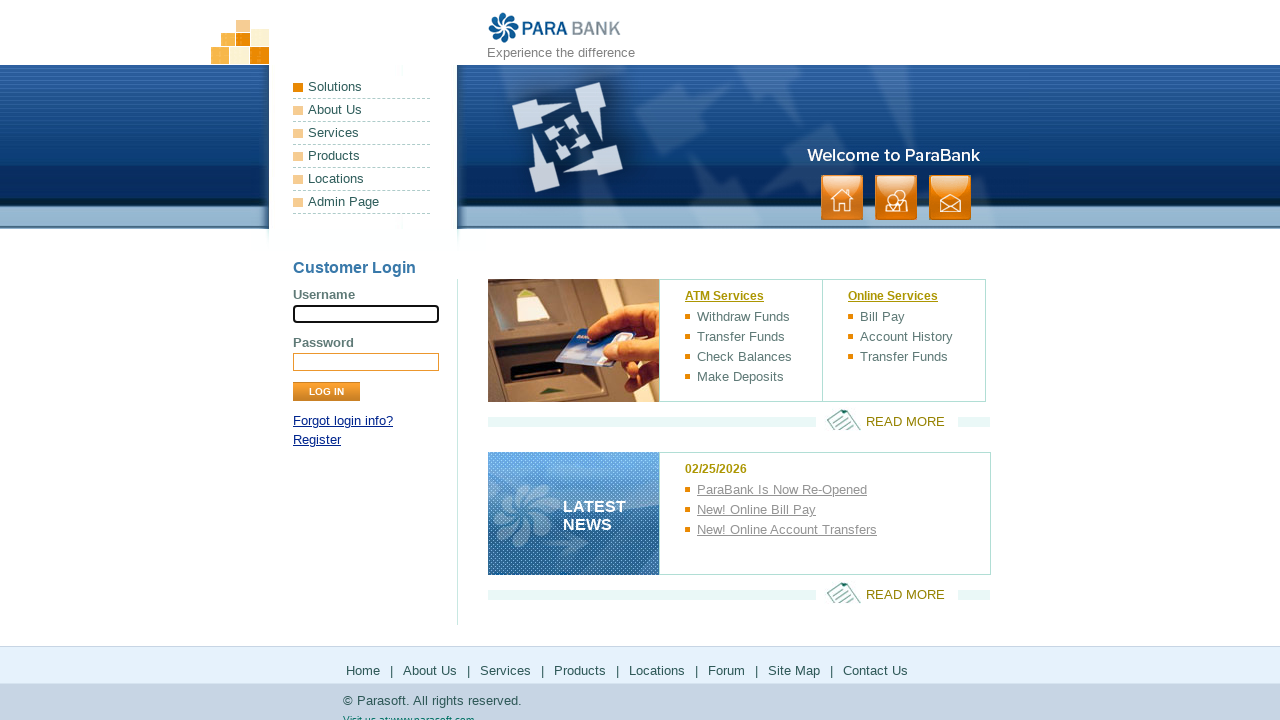